Verifies that the OrangeHRM login page displays correctly by checking that username input, password input, and login button are visible, and verifies the page title contains OrangeHRM.

Starting URL: https://opensource-demo.orangehrmlive.com/web/index.php/auth/login

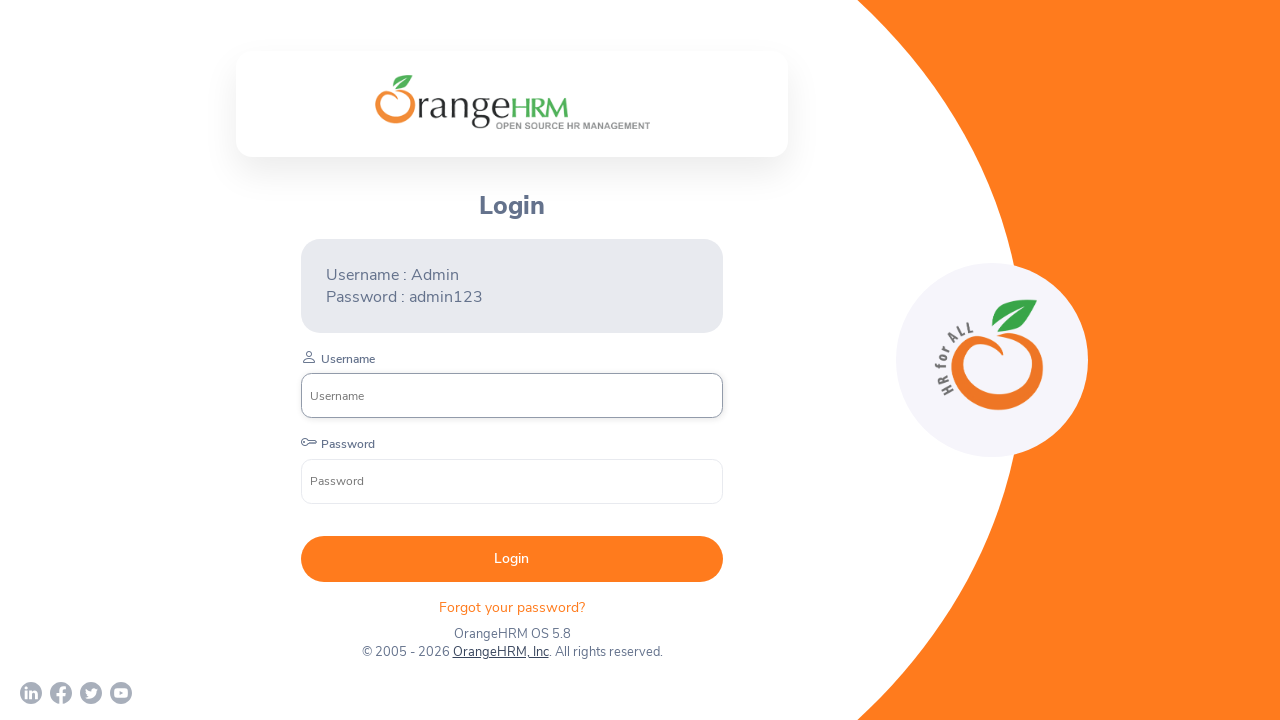

Navigated to OrangeHRM login page
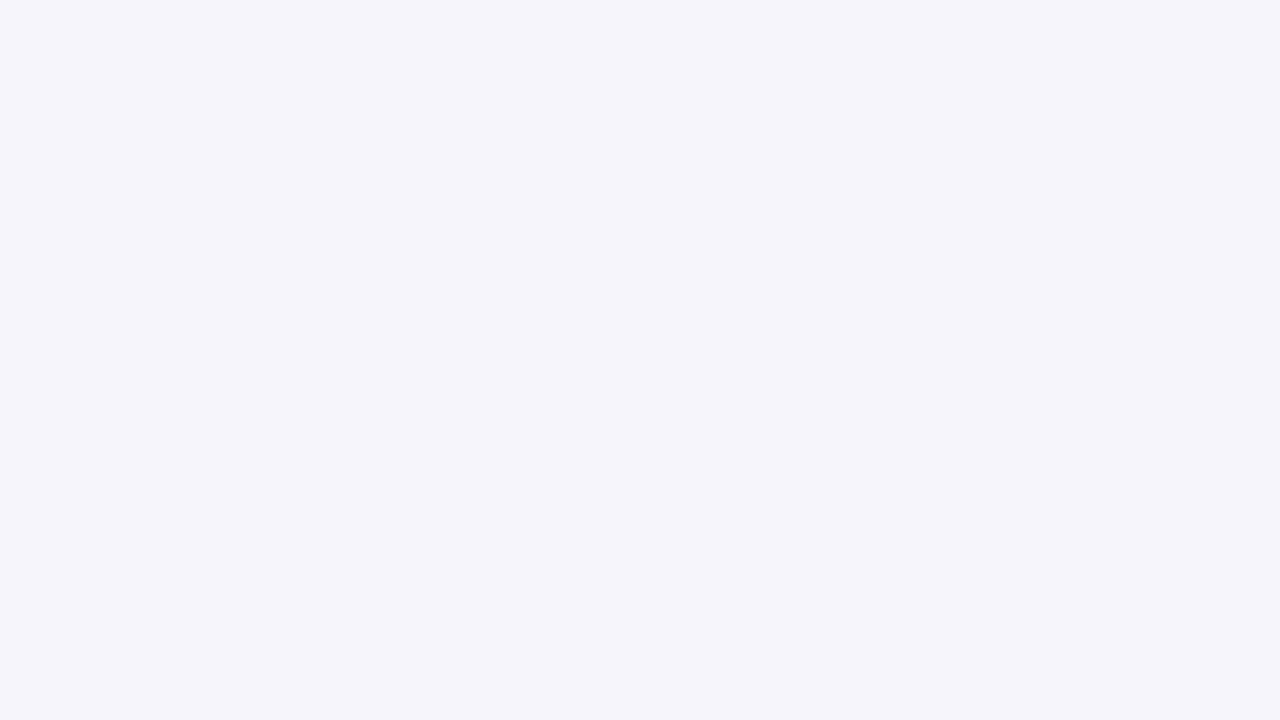

Username input field loaded
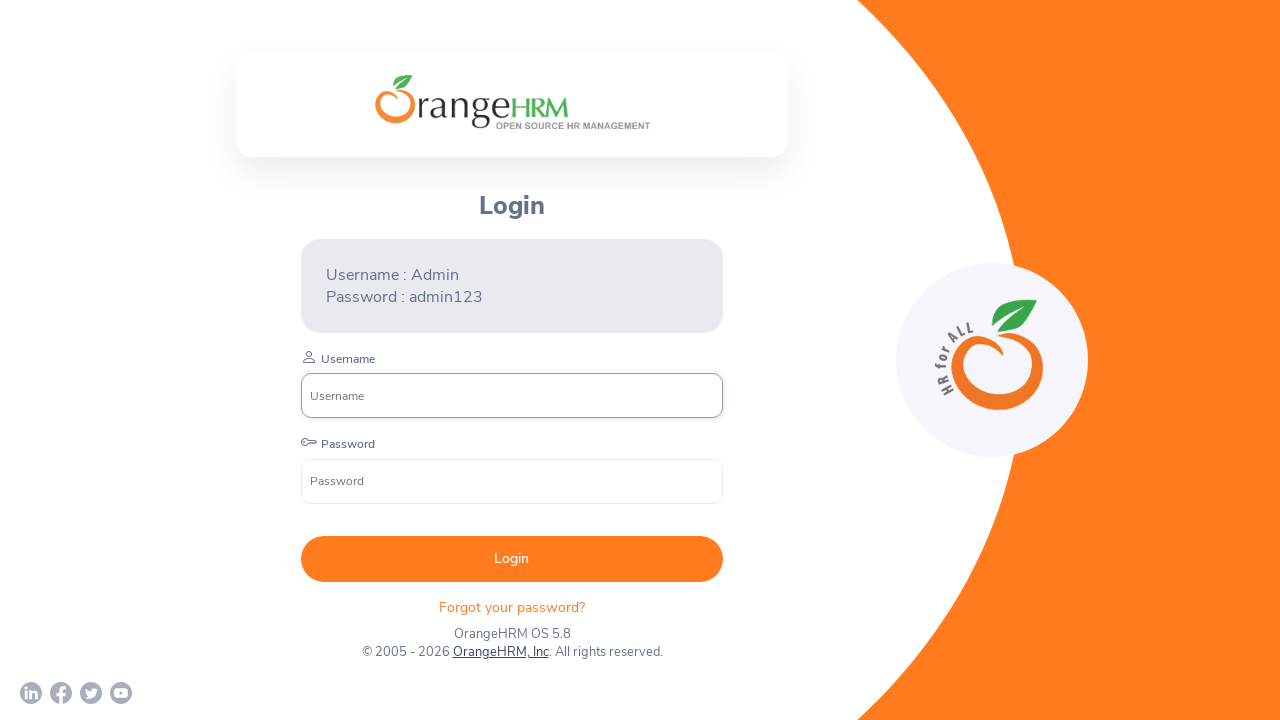

Verified username input field is visible
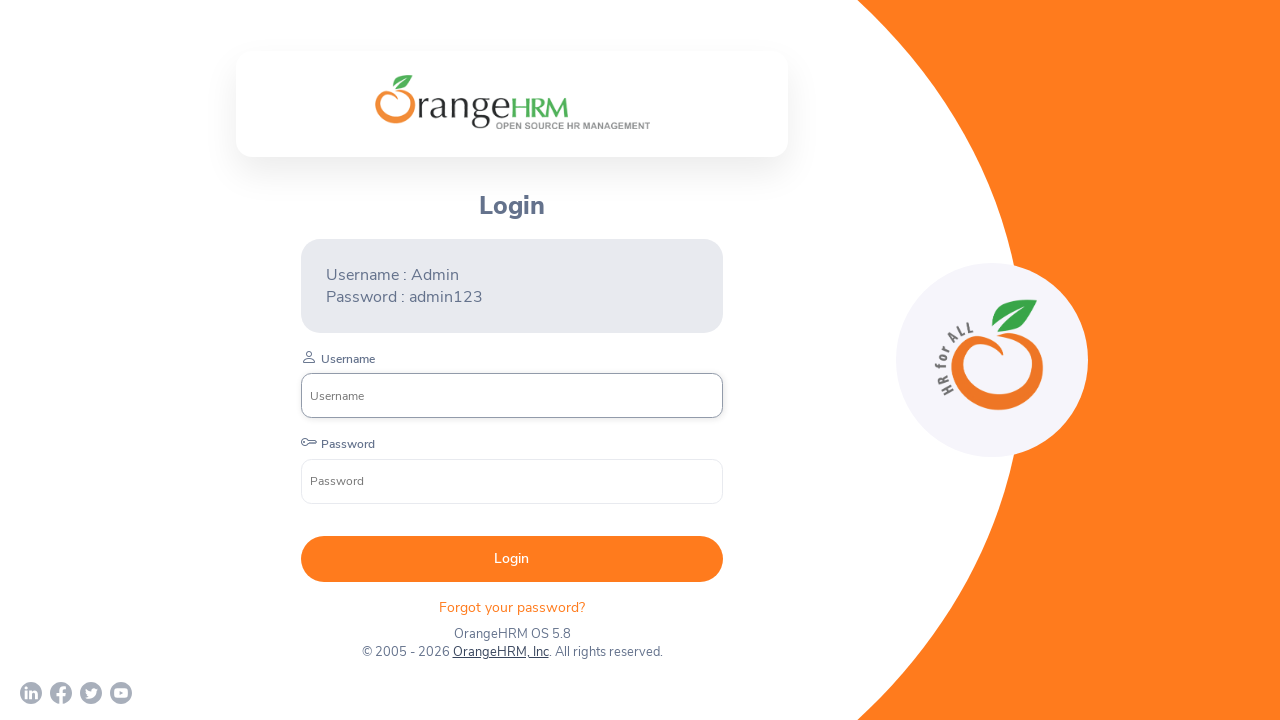

Verified password input field is visible
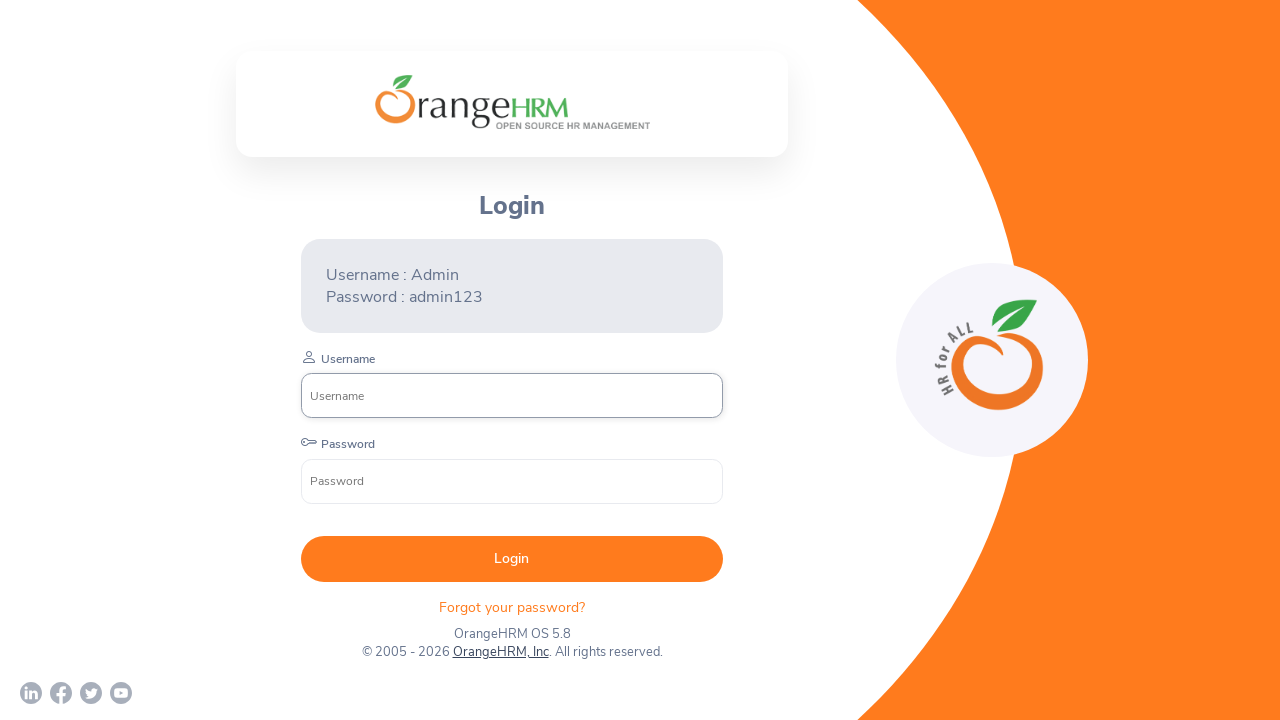

Verified login submit button is visible
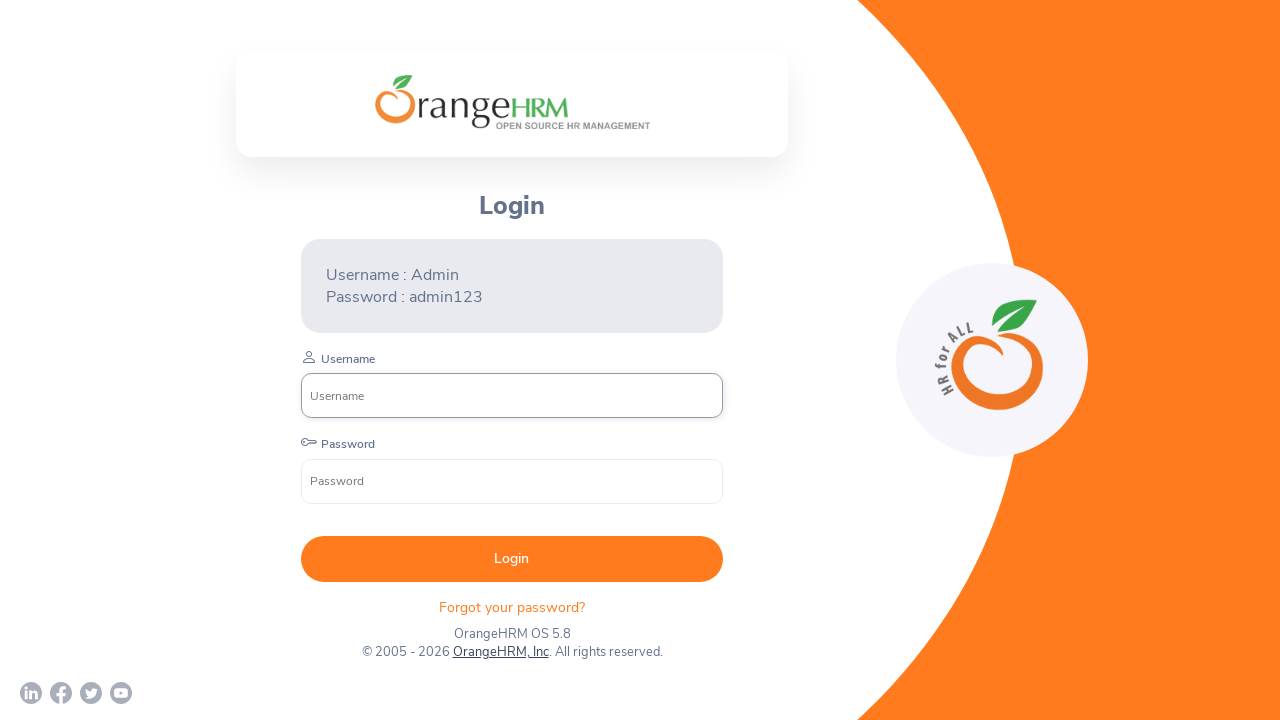

Verified page title contains 'OrangeHRM'
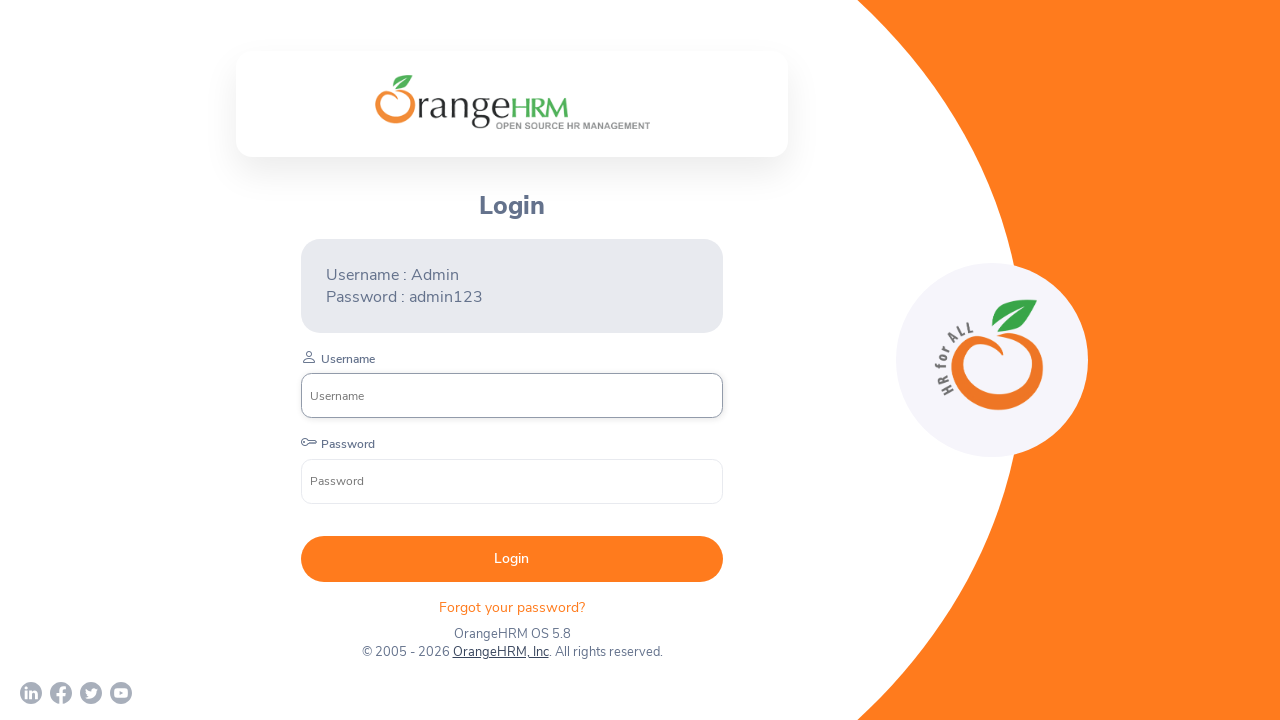

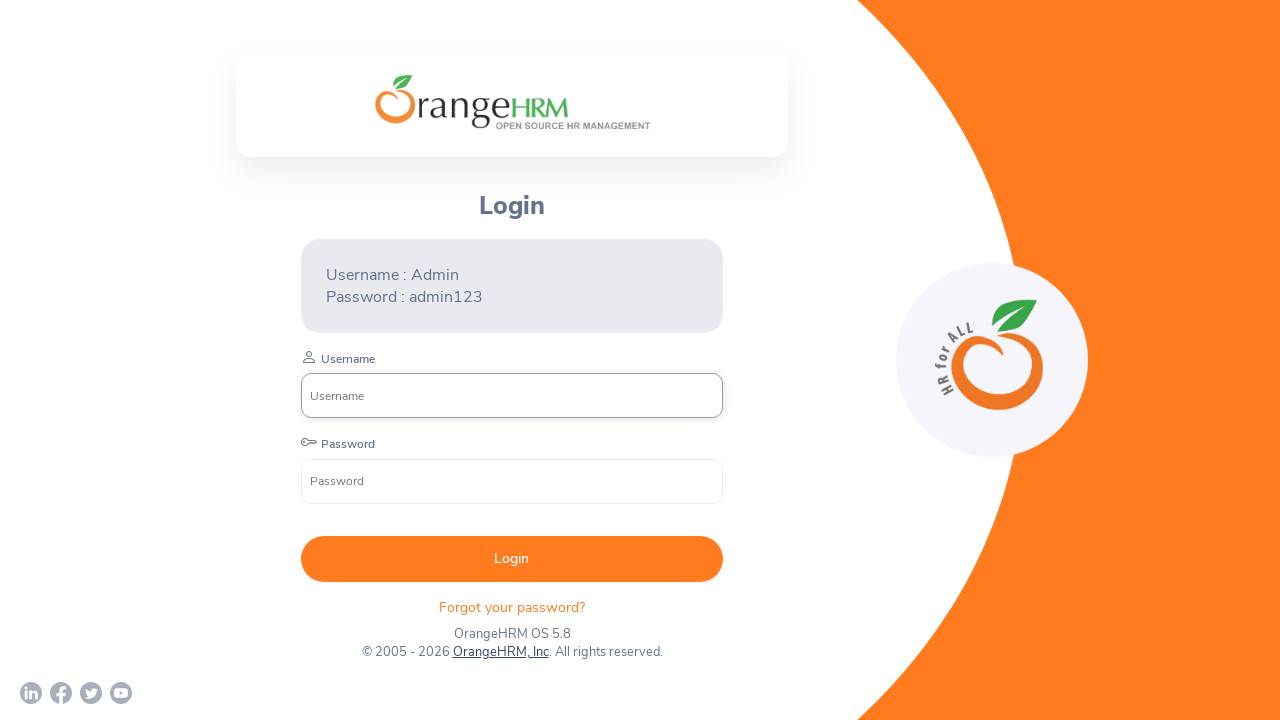